Tests delete member functionality by clicking the delete button and handling the resulting alert dialog

Starting URL: https://testingenv-mishellgarcia.web.app

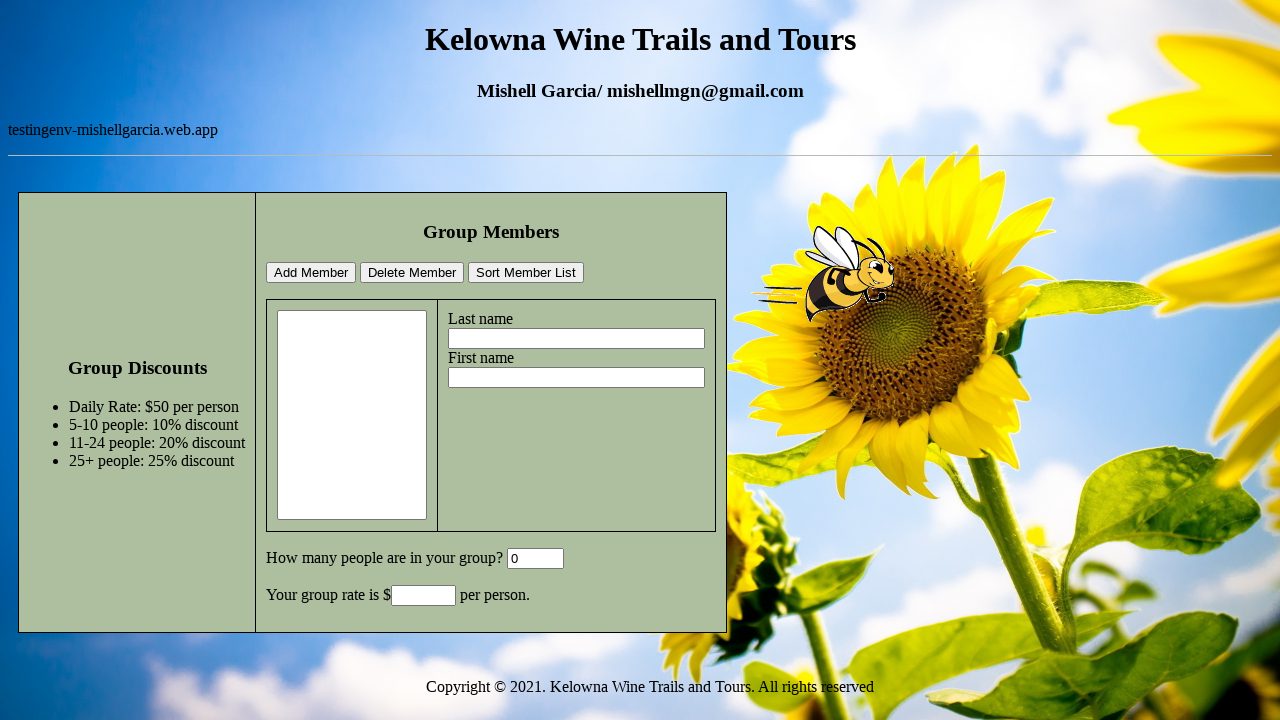

Clicked delete member button at (412, 273) on #deleteMemberBtn
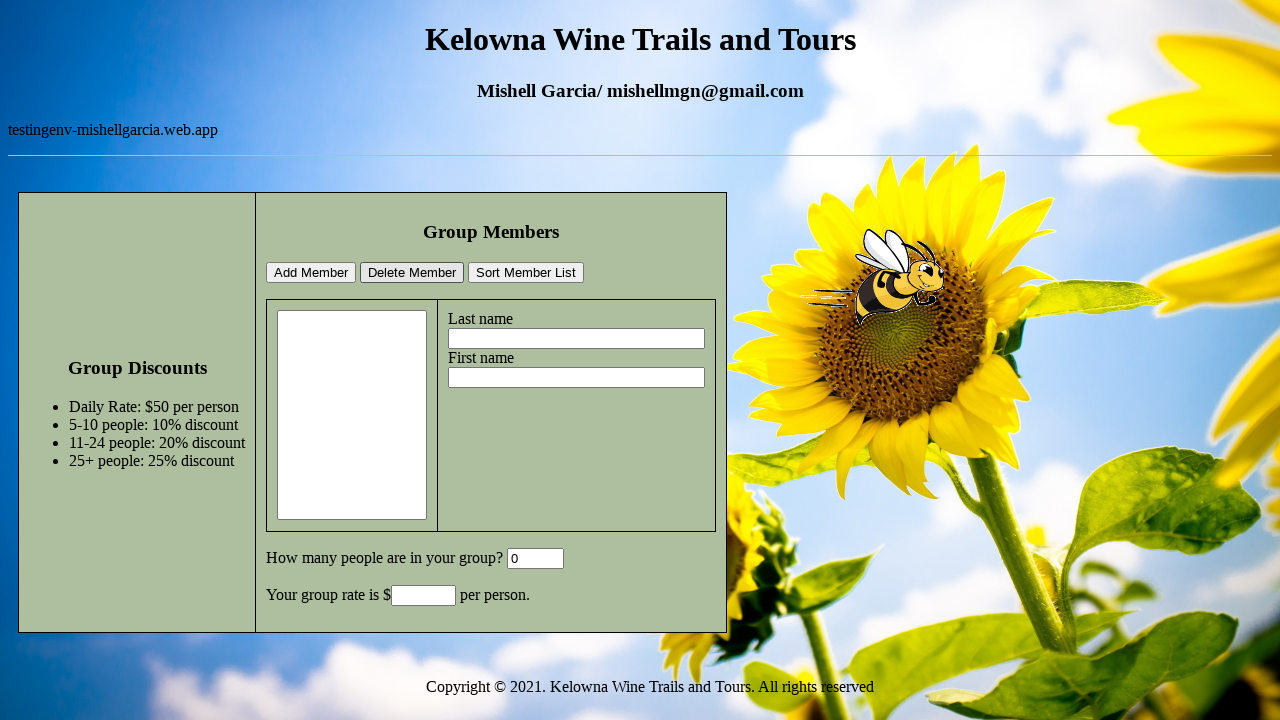

Set up dialog handler to accept alerts
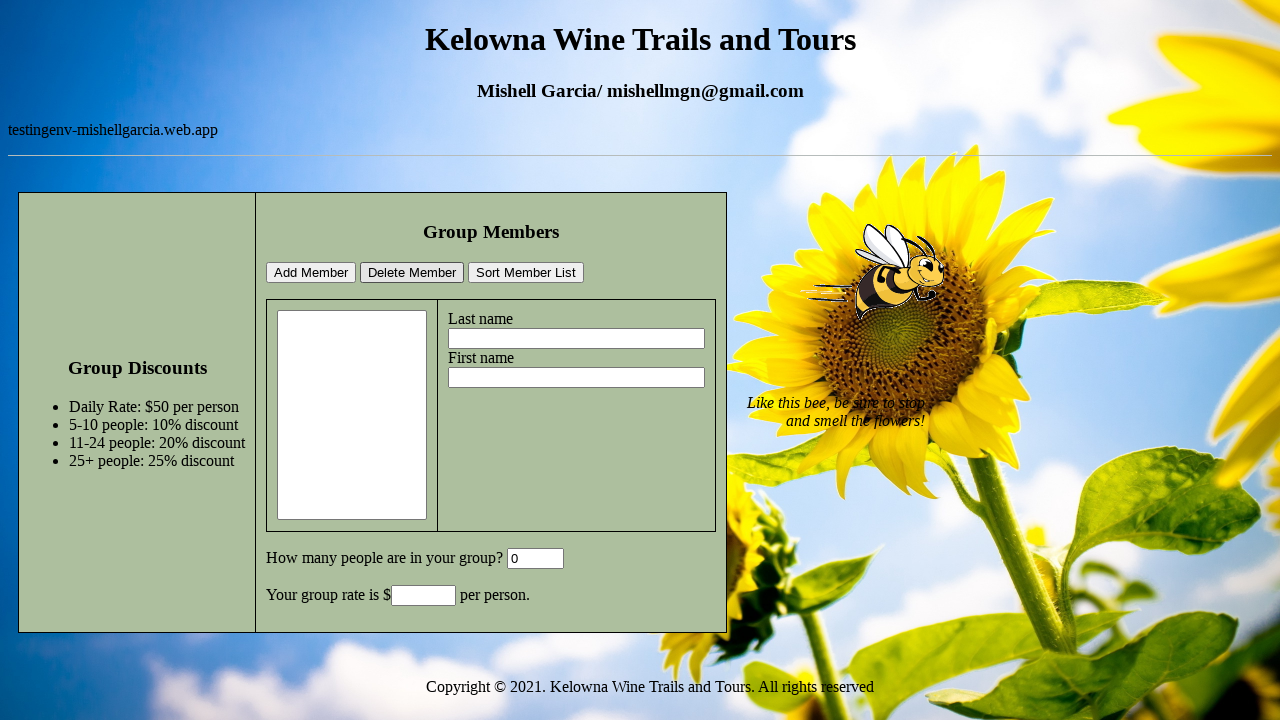

Waited for alert dialog to be triggered and accepted
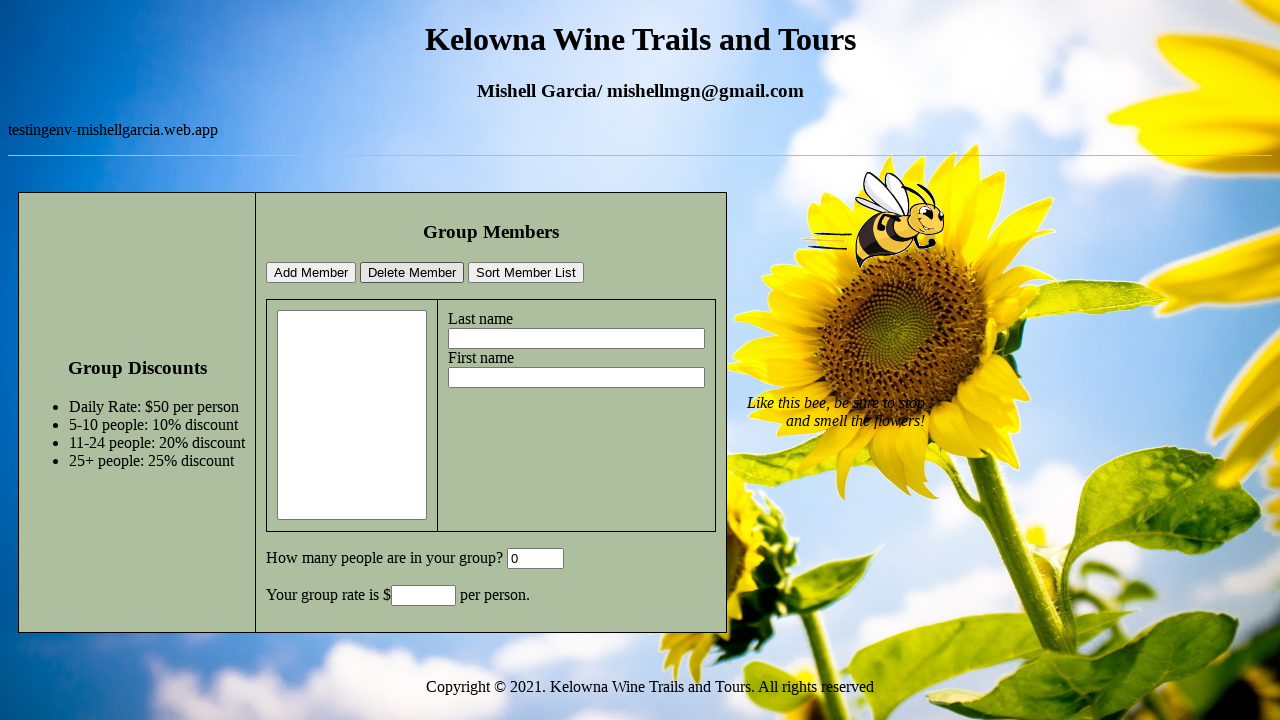

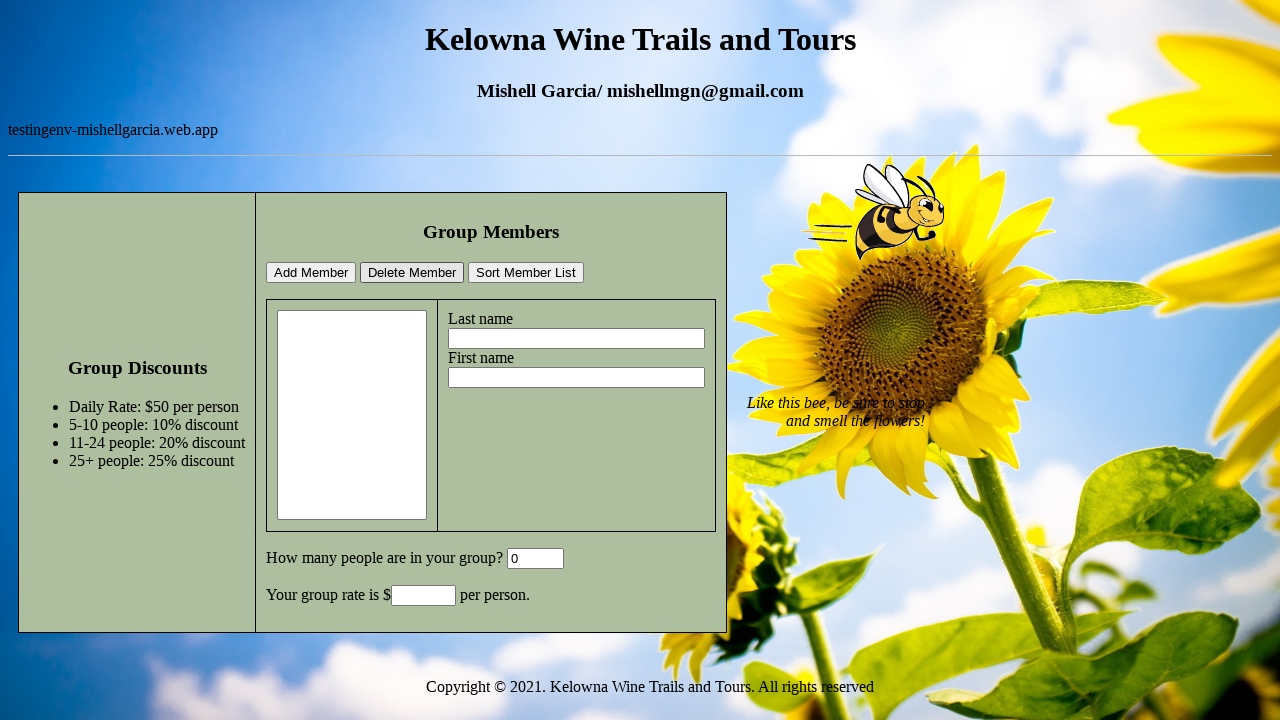